Tests adding a new task by filling the input field and clicking the add button, then verifying the task appears in the task list.

Starting URL: https://demo.visionect.com/tasks/index.html

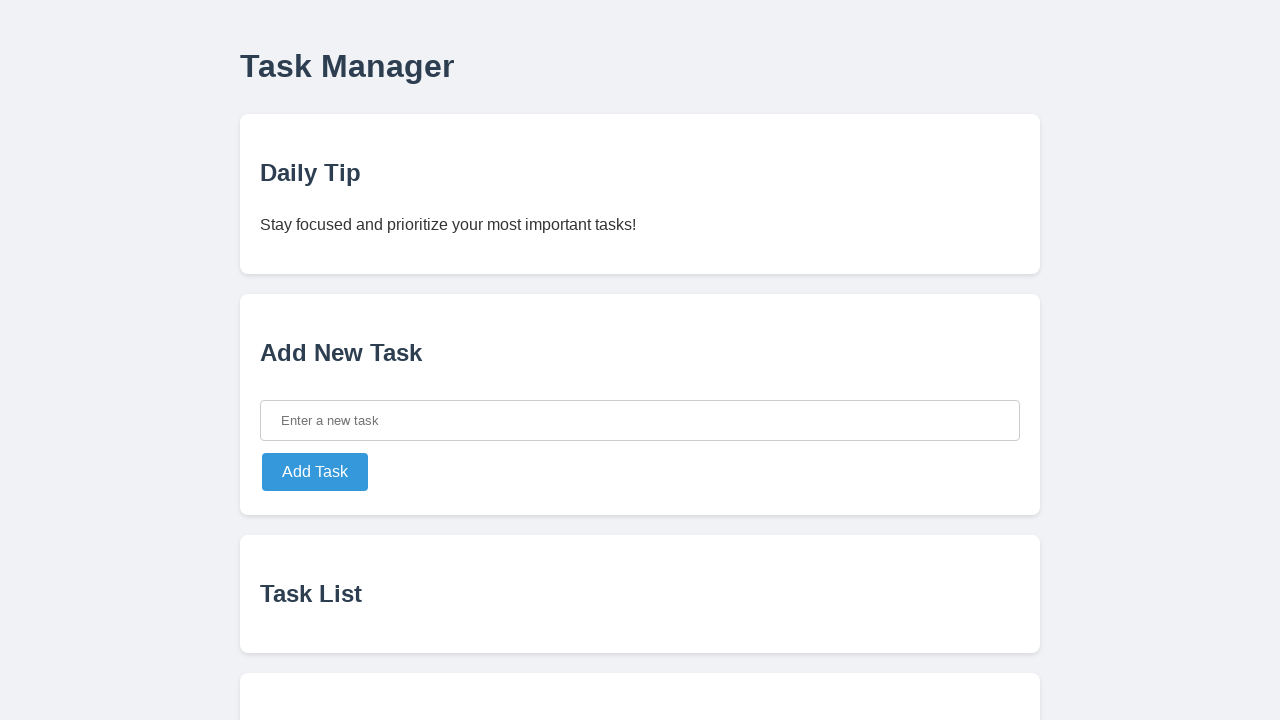

Located the 'Add New Task' card
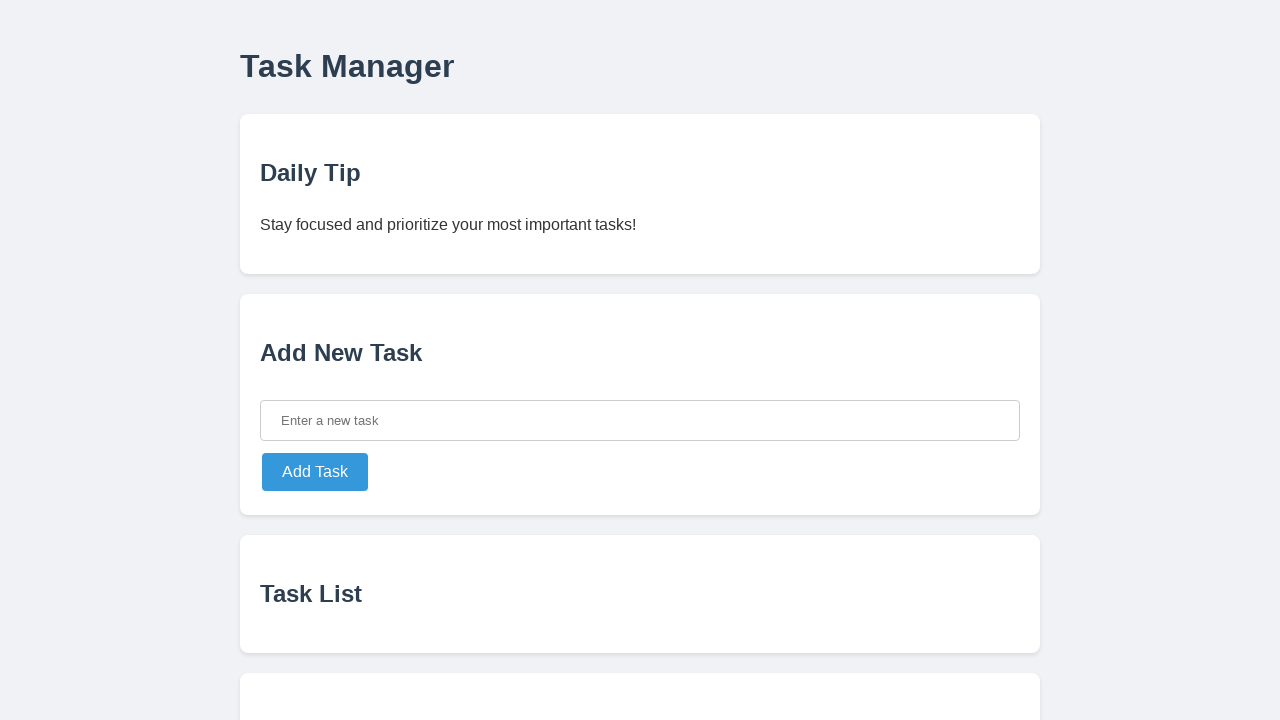

Filled task input field with 'Buy groceries for weekend' on xpath=//div/*[contains(text(), 'Add New Task')]/parent::div >> xpath=.//input
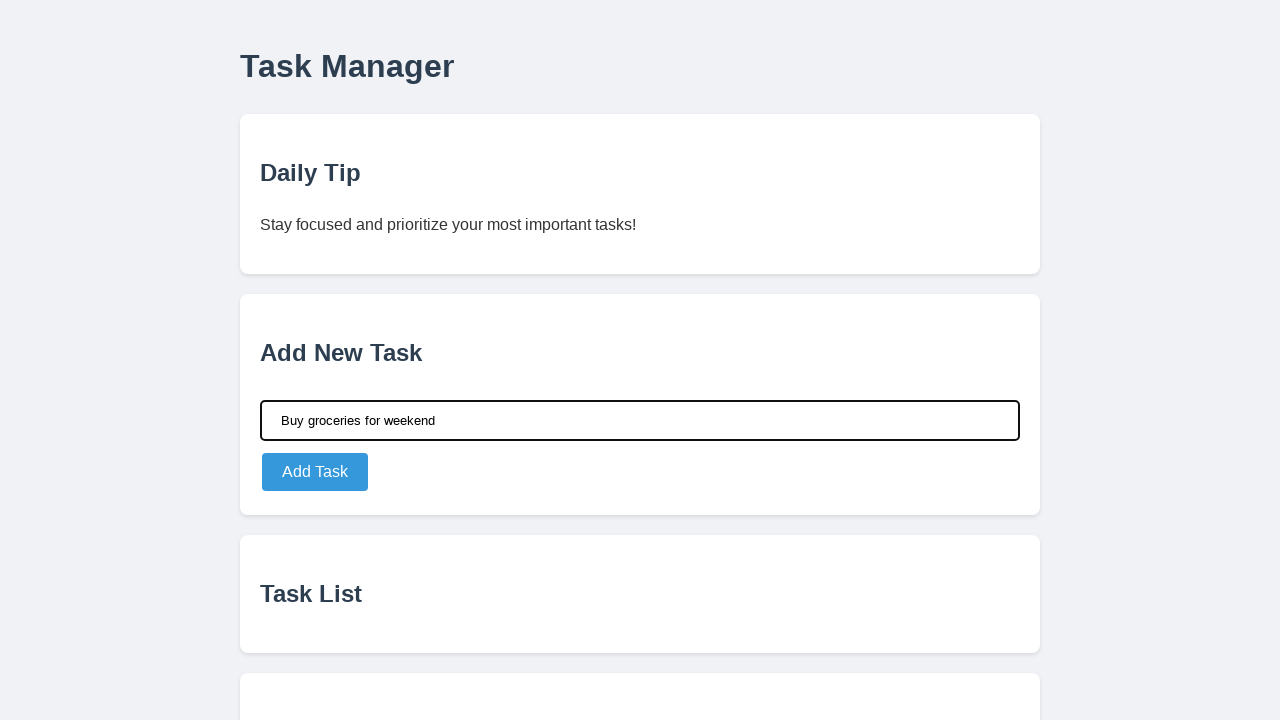

Clicked the Add Task button at (315, 472) on xpath=//div/*[contains(text(), 'Add New Task')]/parent::div >> xpath=.//button
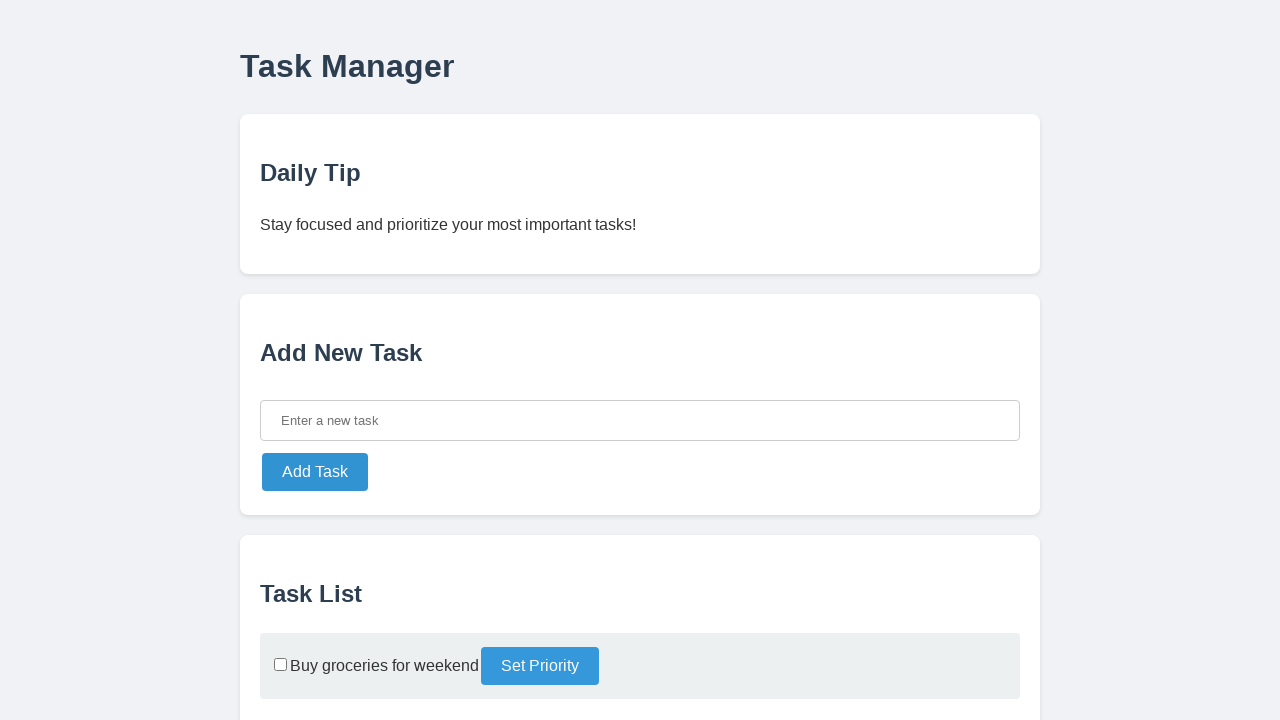

Located the 'Task List' card
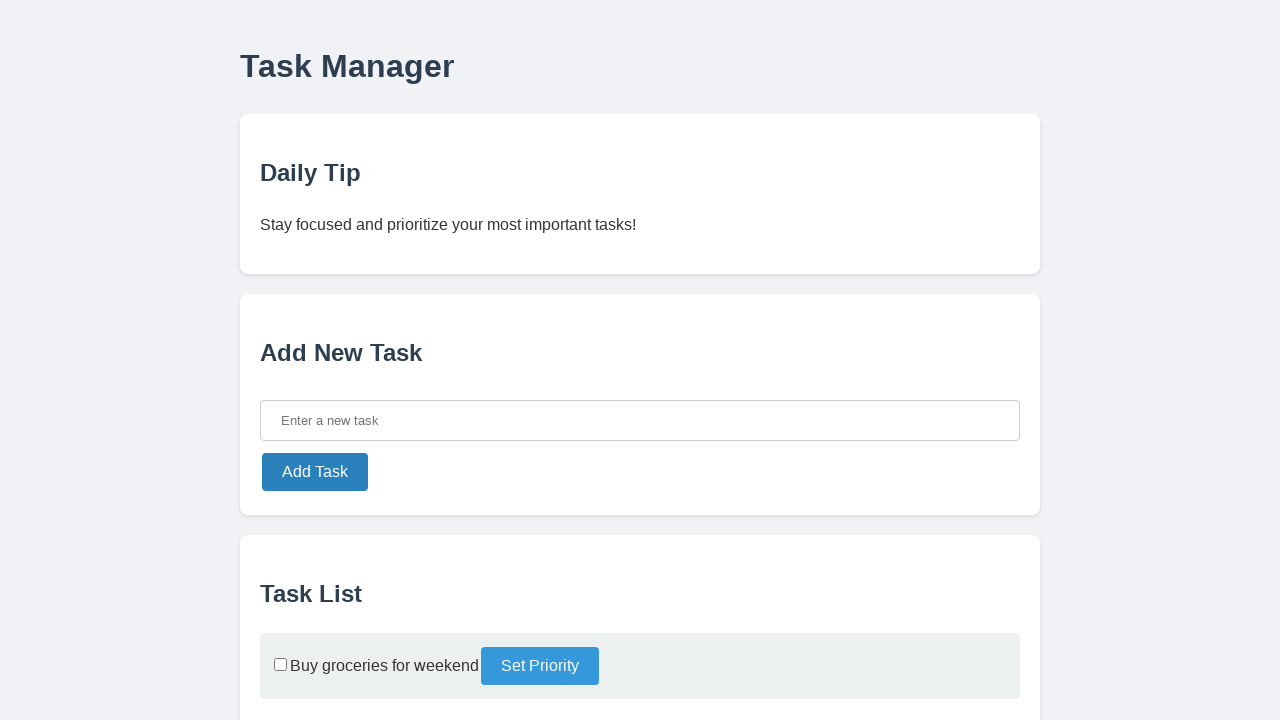

Waited for task list item to be visible
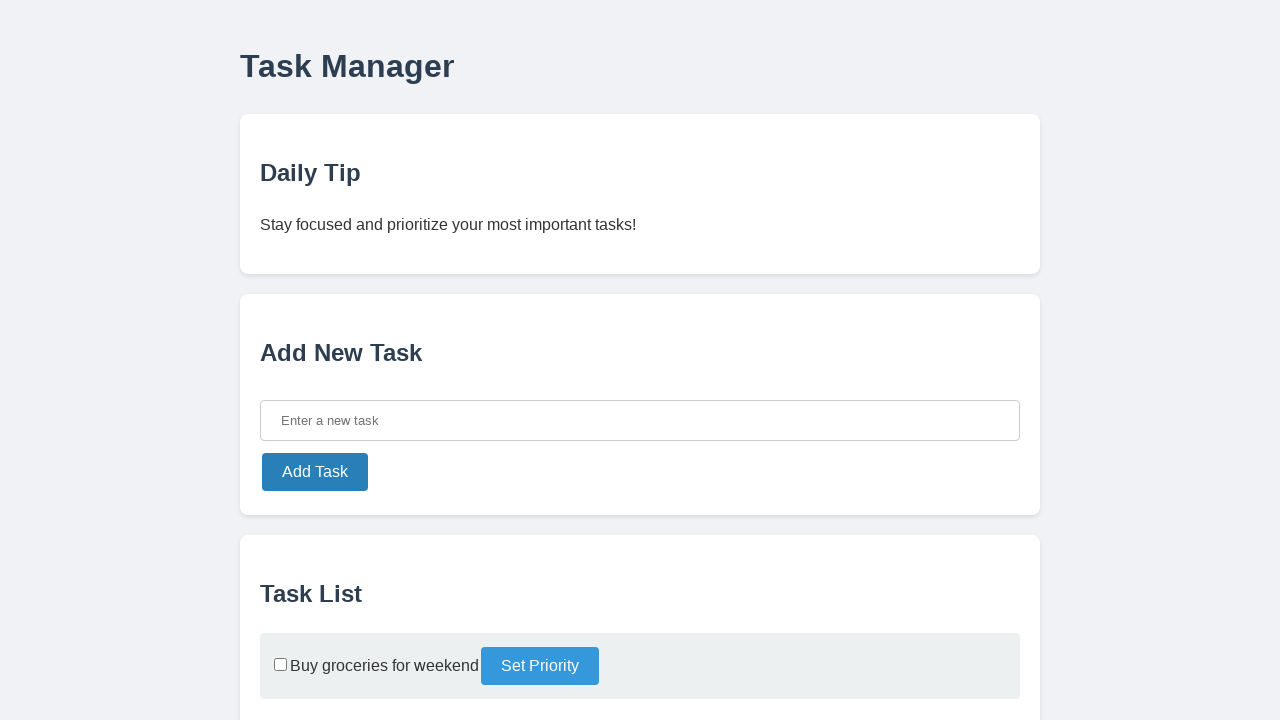

Located the first task in the task list
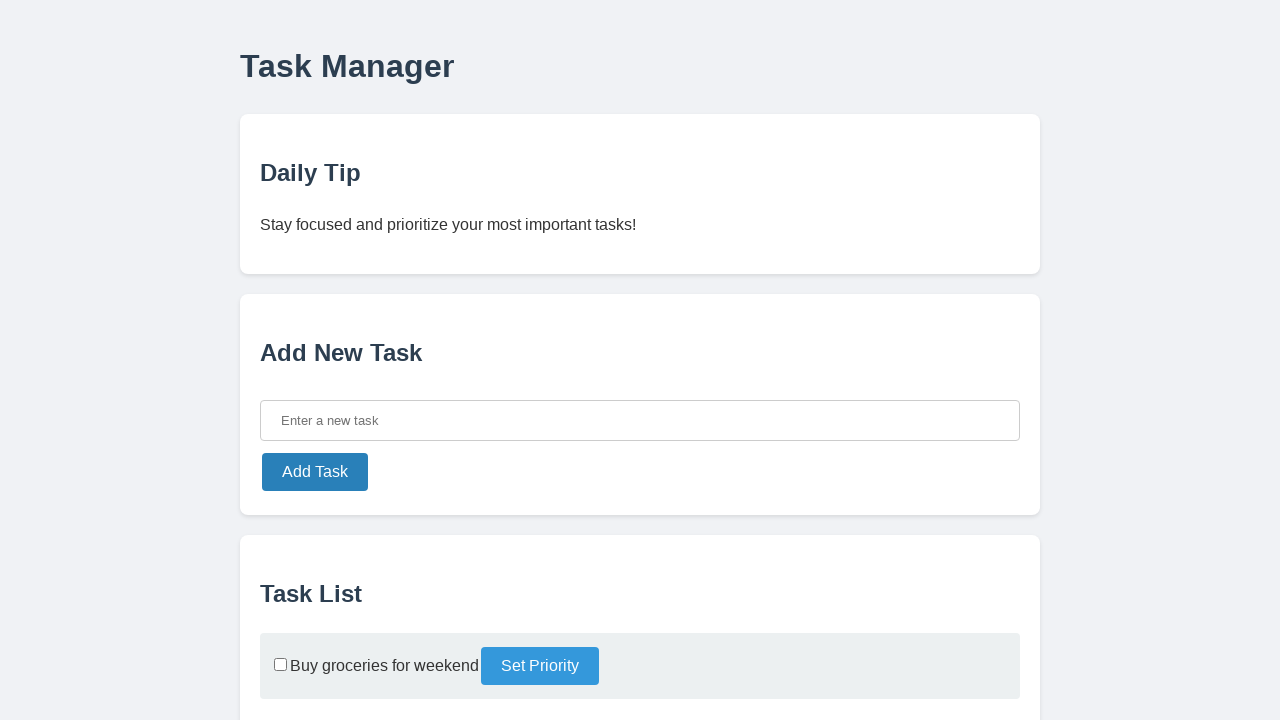

Verified the new task 'Buy groceries for weekend' appears in the task list
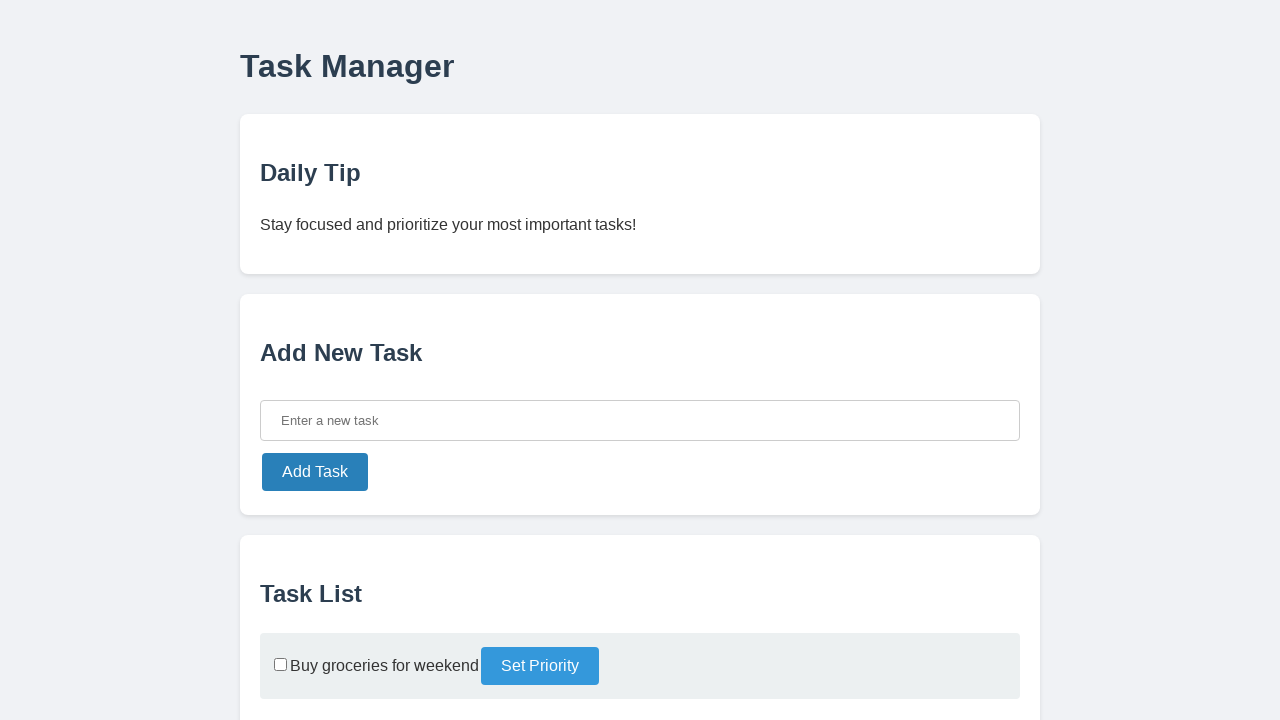

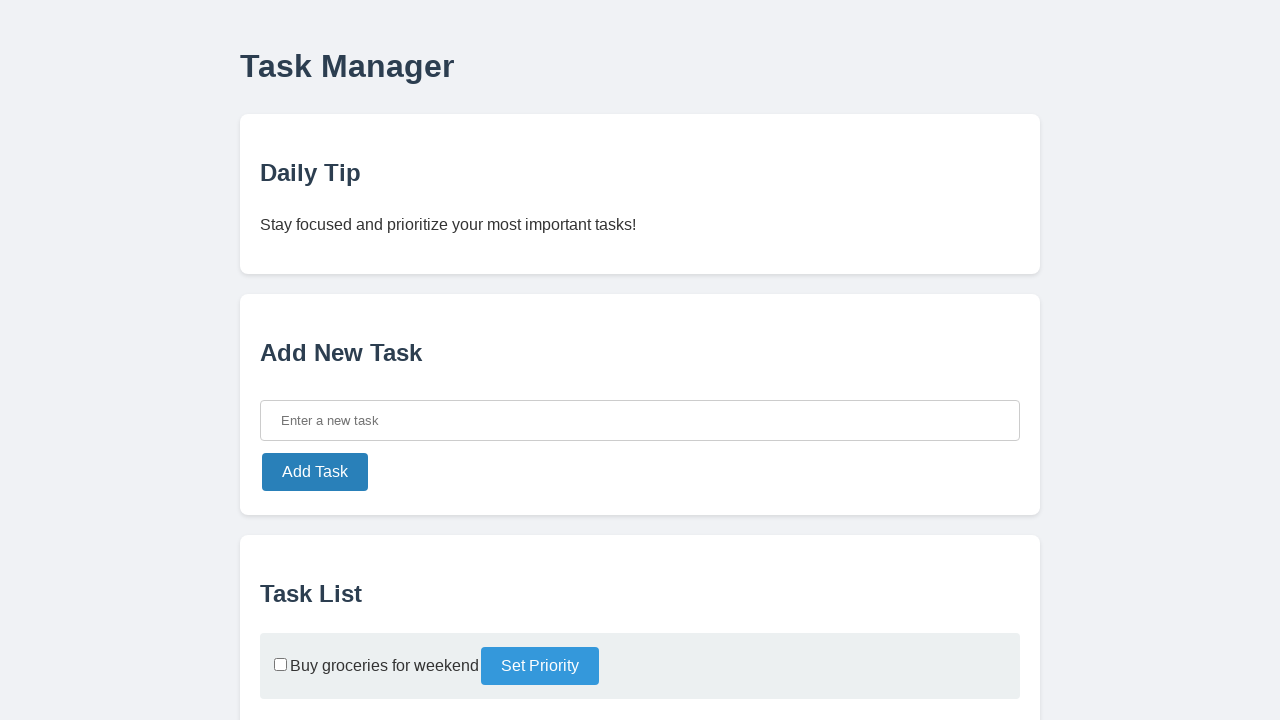